Navigates to the Sauce Labs homepage and verifies that the page loads with the expected title

Starting URL: https://saucelabs.com/

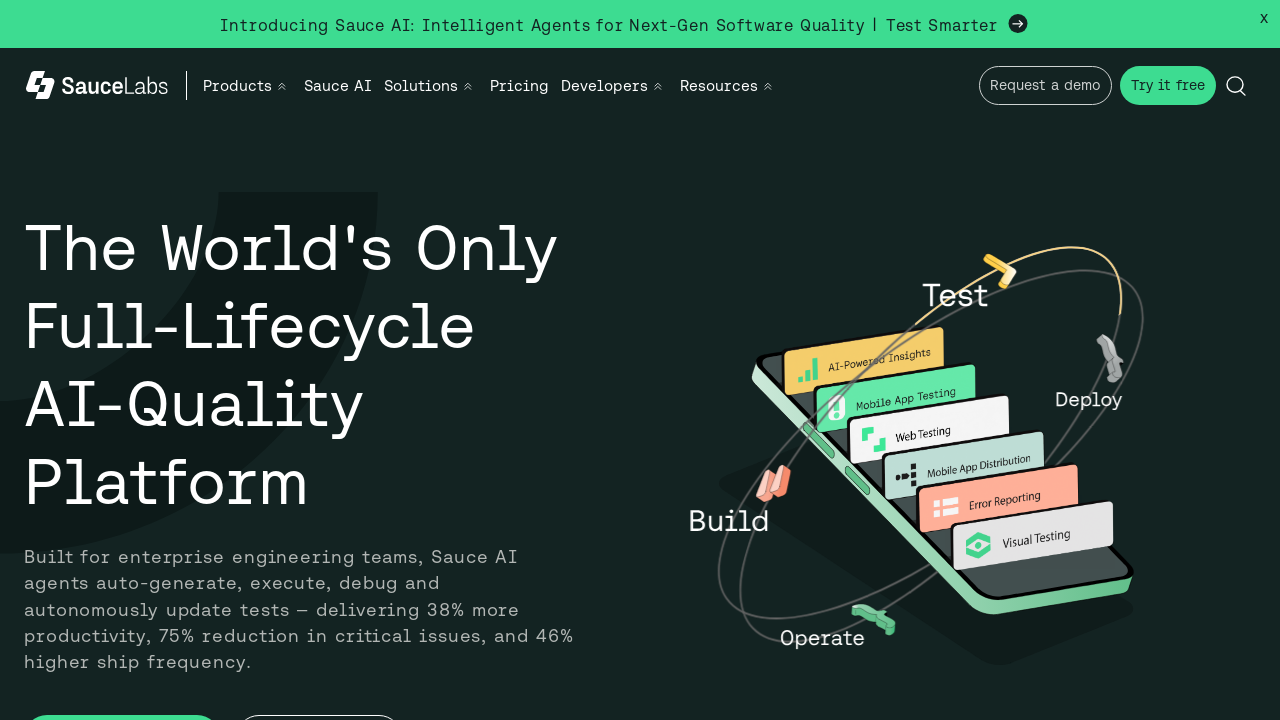

Waited for page to reach domcontentloaded state
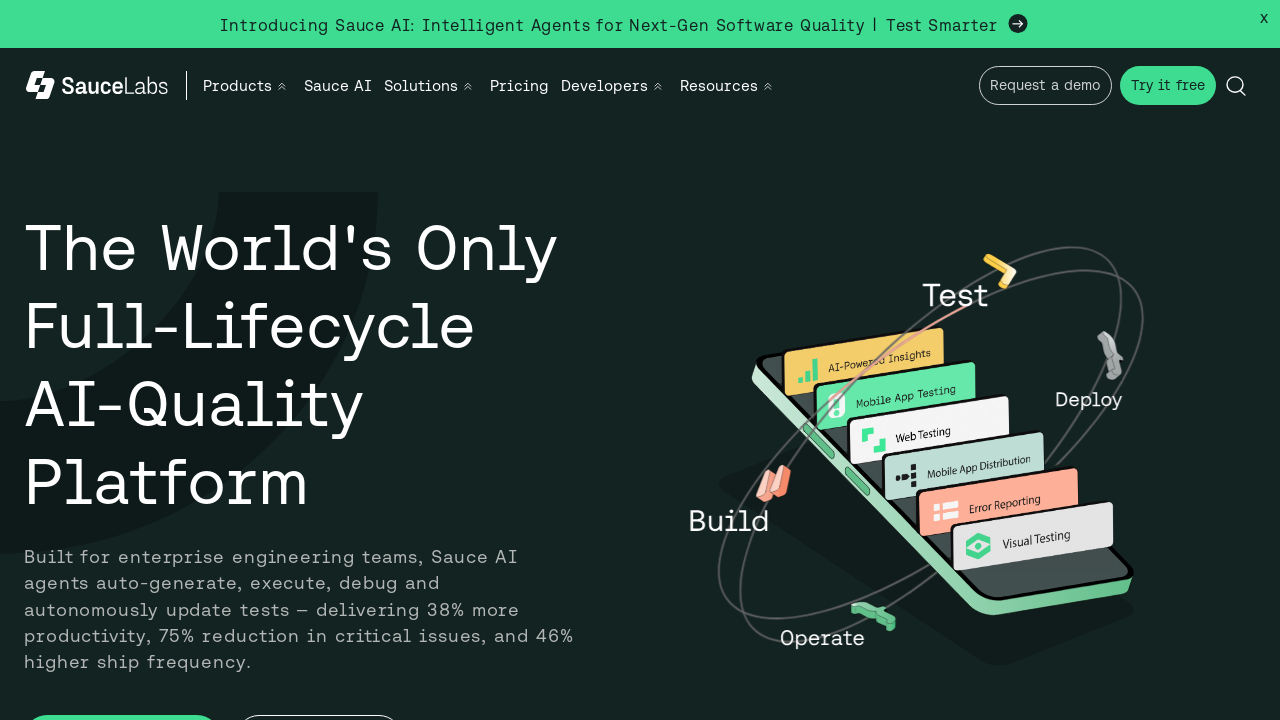

Verified page title contains 'Sauce Labs'
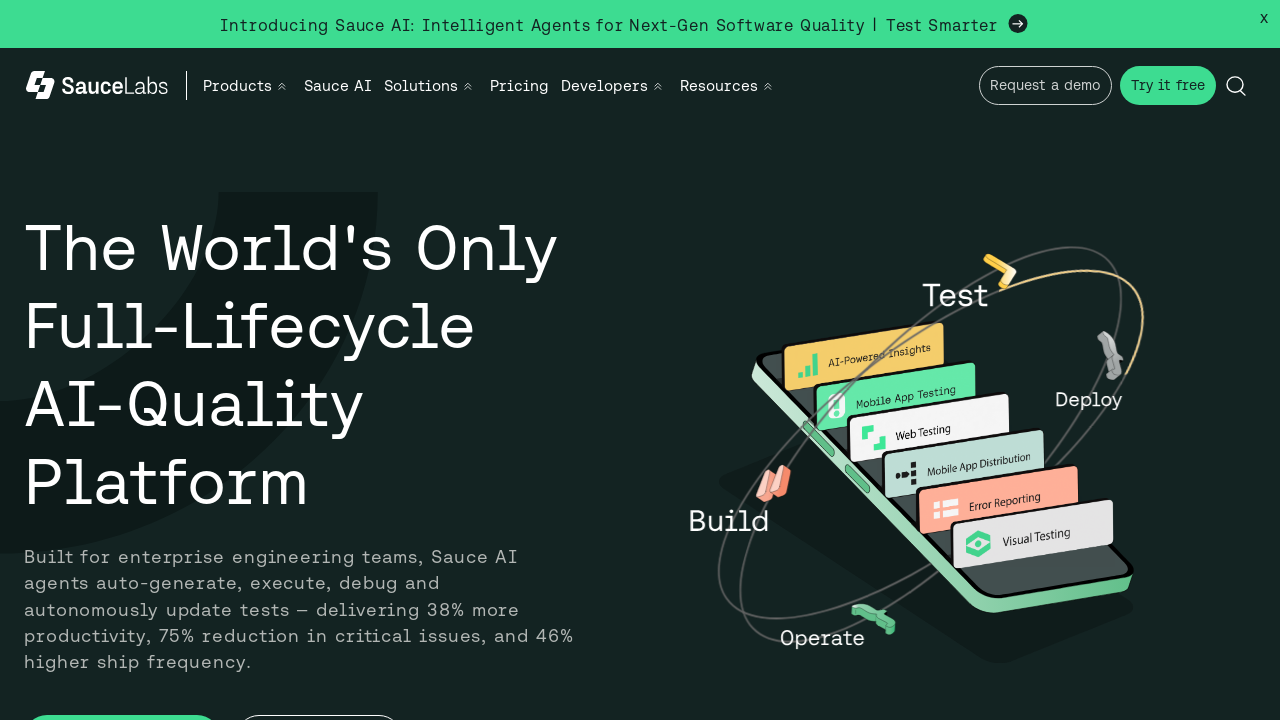

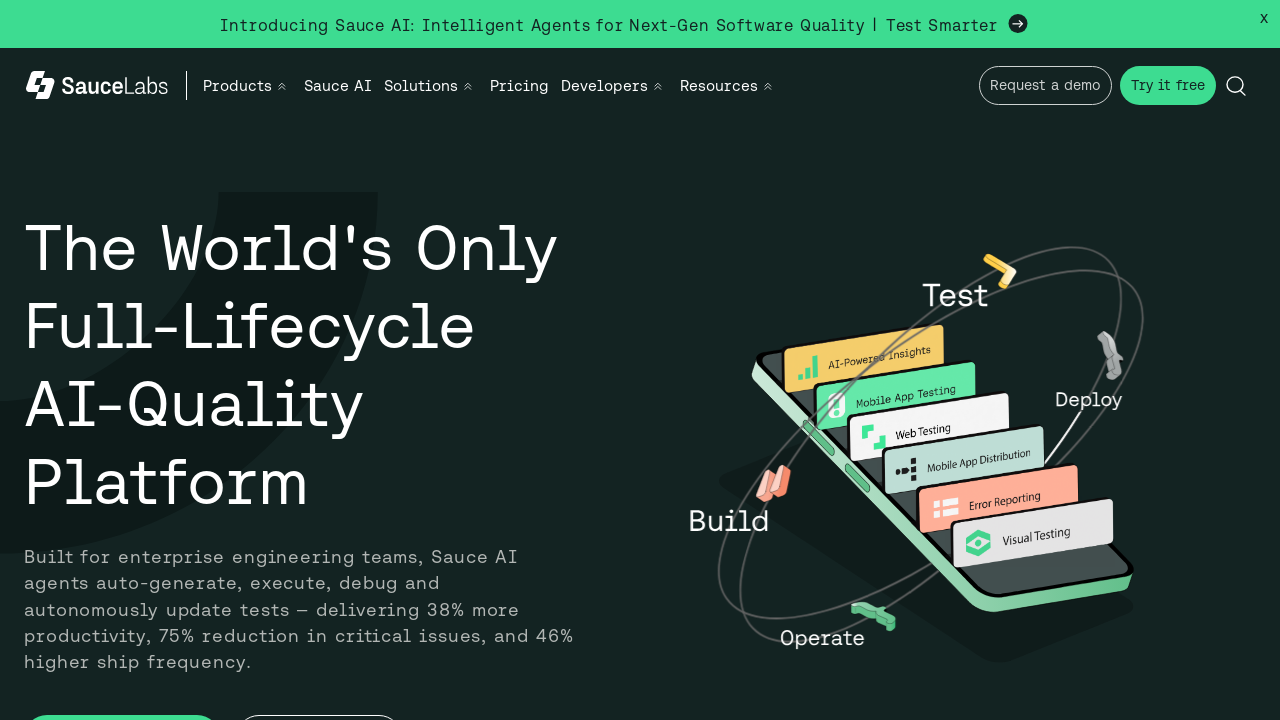